Navigates to W3Schools HTML tables page and verifies that the example table is displayed with its rows and columns

Starting URL: https://www.w3schools.com/html/html_tables.asp

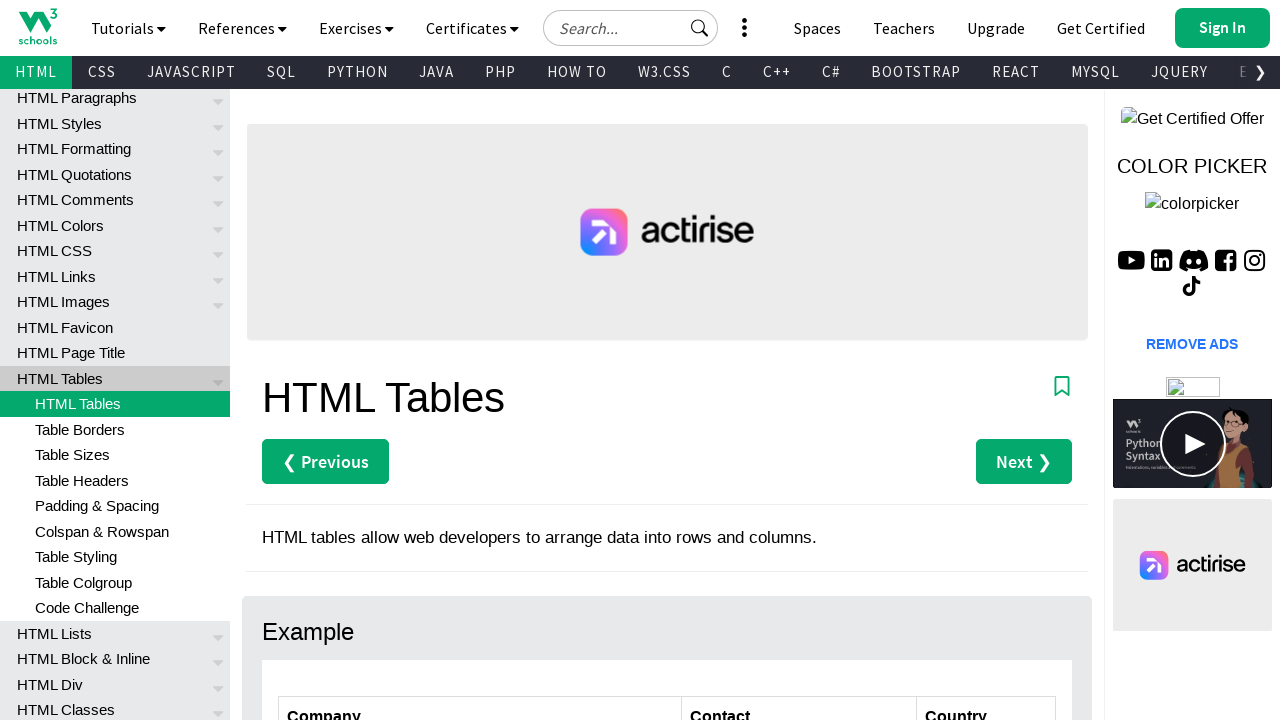

Navigated to W3Schools HTML tables page
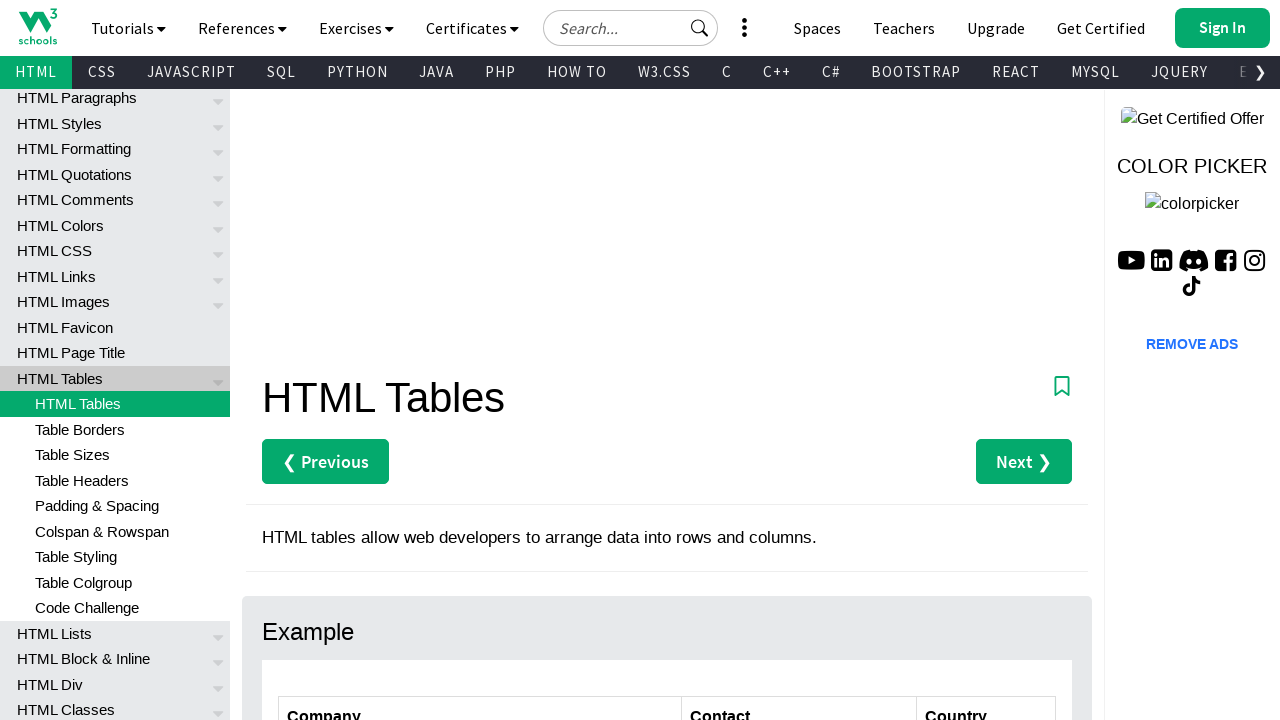

Table with id 'customers' is present on the page
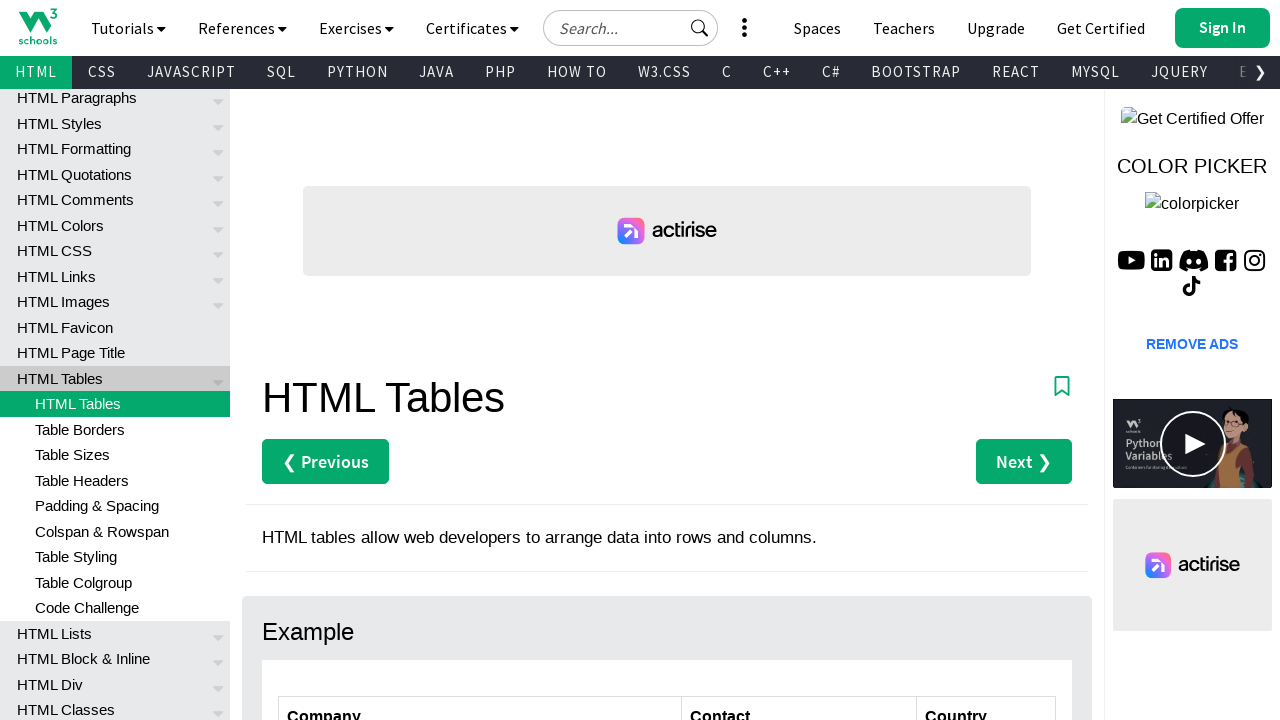

Table rows are present in the customers table
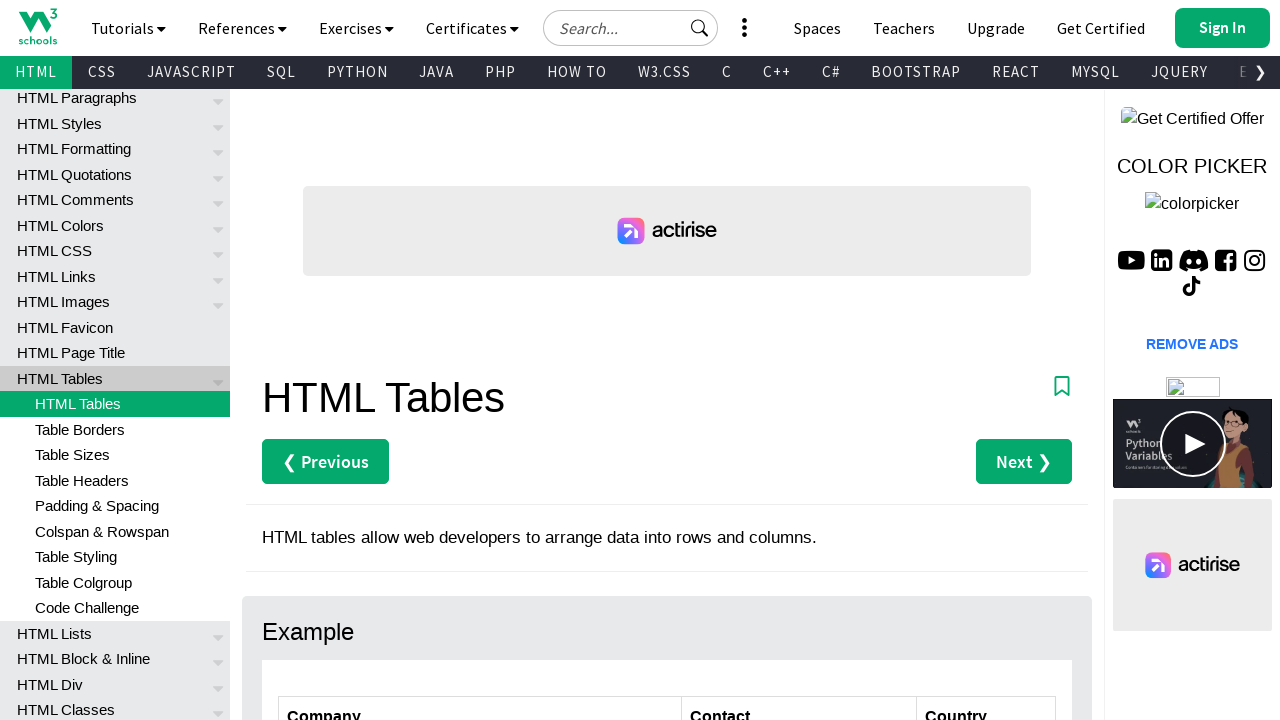

Verified that example table has at least one row
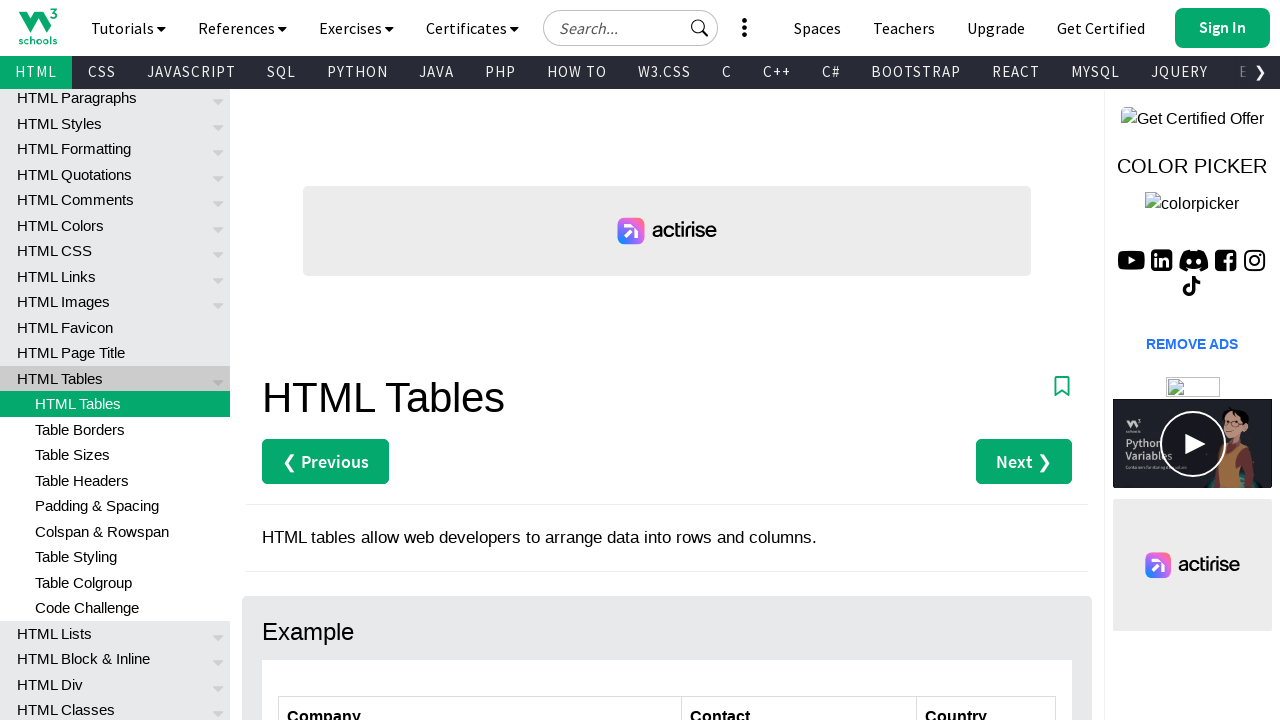

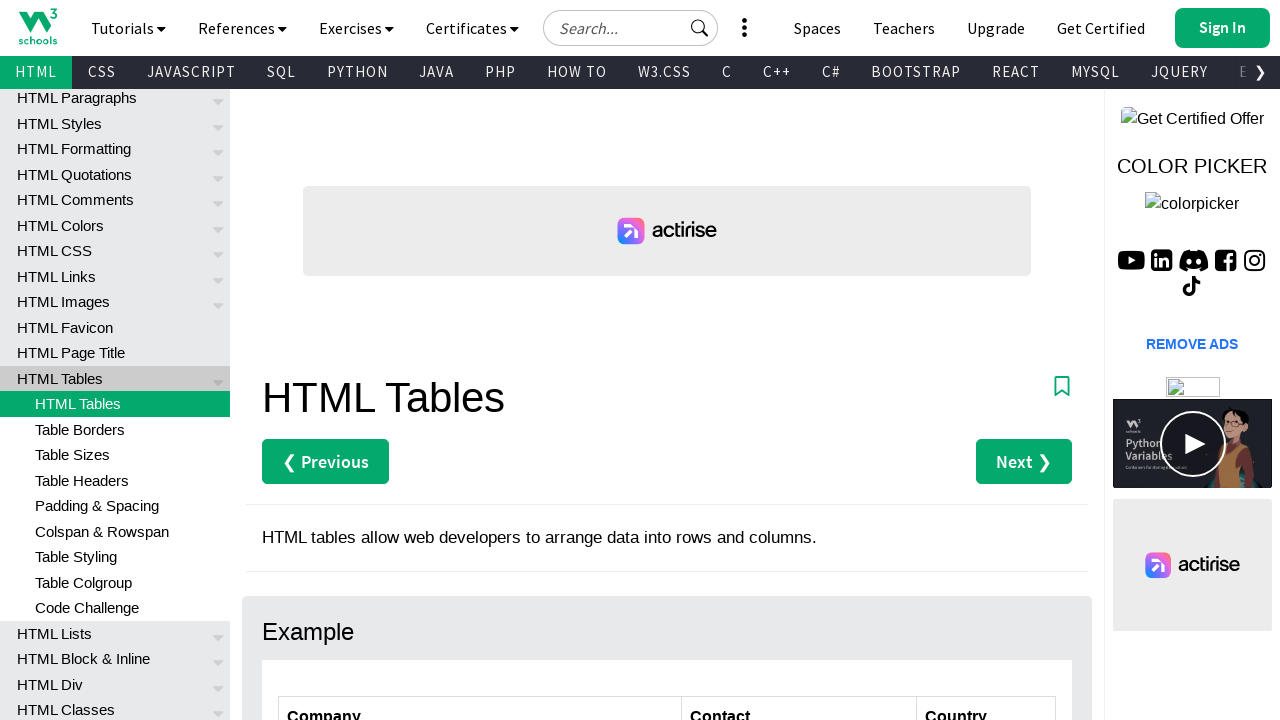